Tests scrolling functionality on a practice page, scrolls the window and within a table element, then verifies that calculated sum of table values matches the displayed total

Starting URL: https://rahulshettyacademy.com/AutomationPractice/

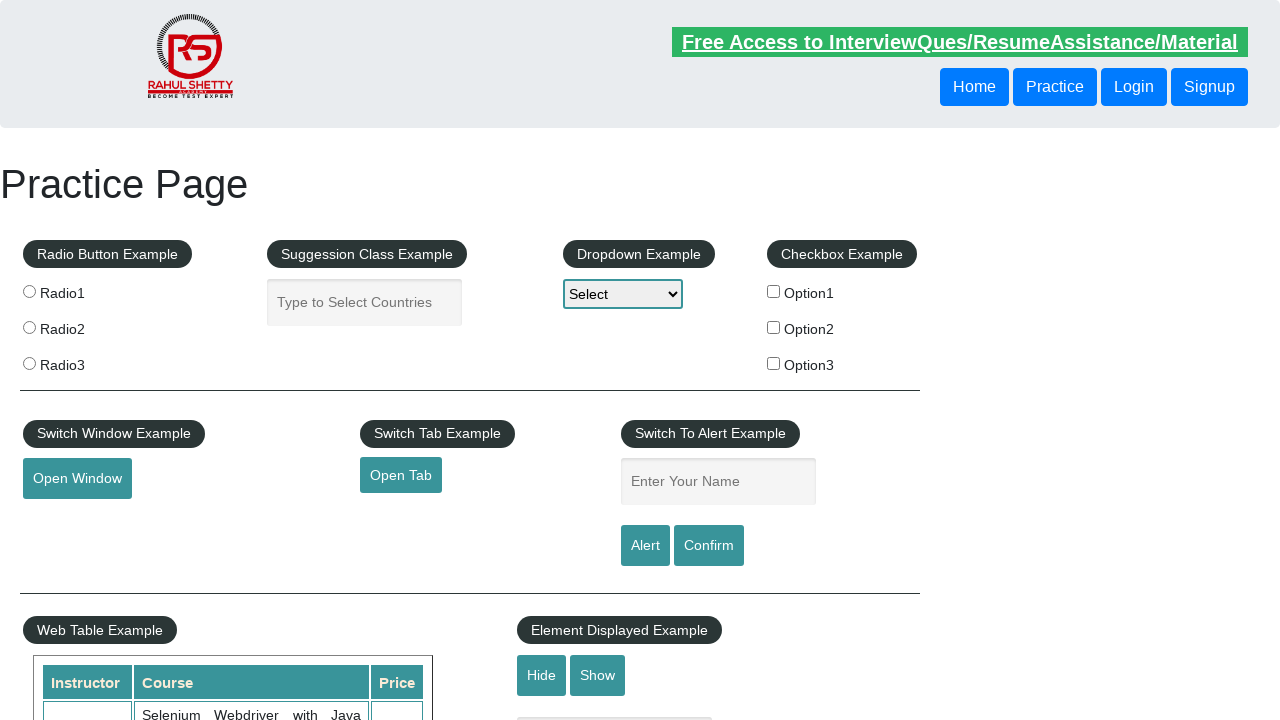

Navigated to AutomationPractice page
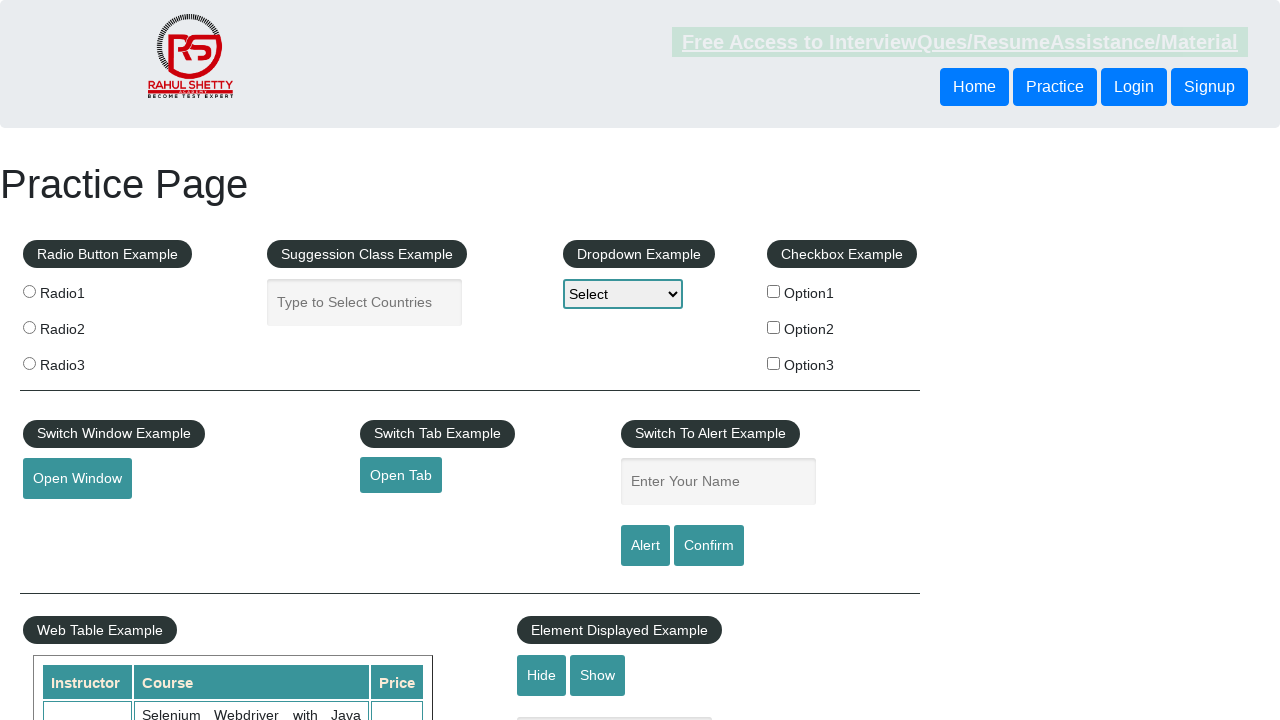

Scrolled window down by 550 pixels
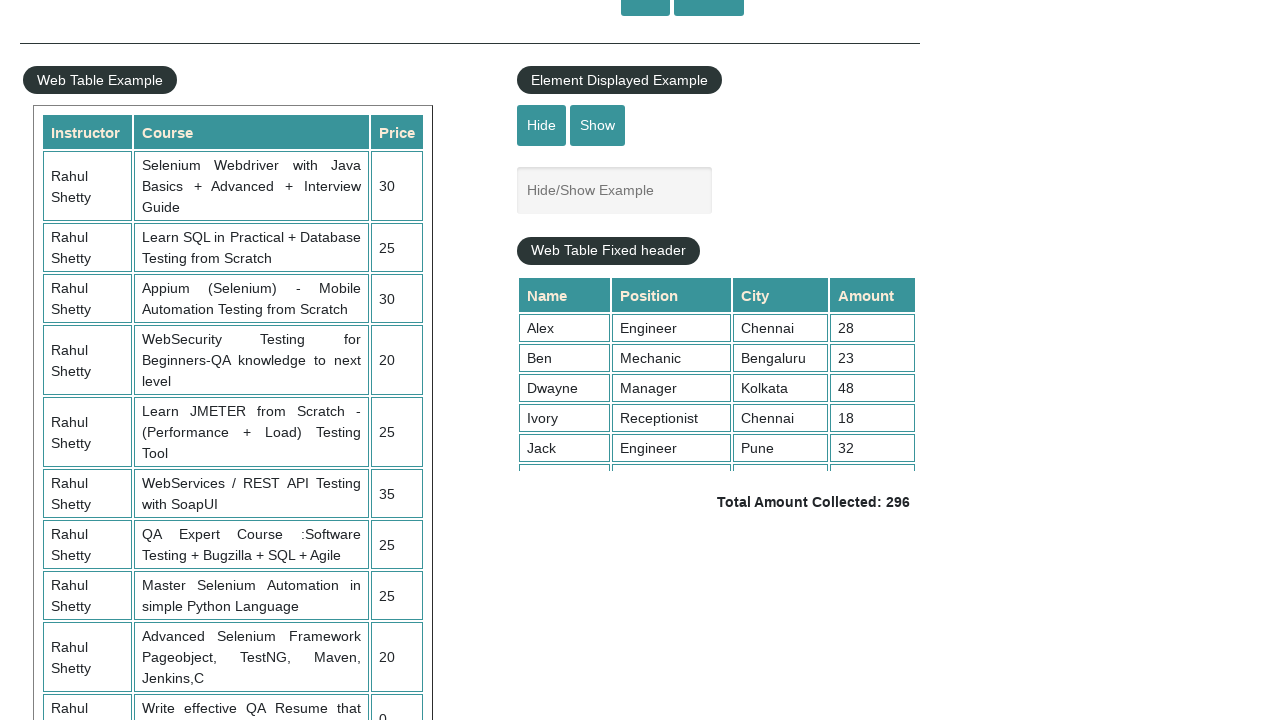

Waited 3 seconds for scroll to complete
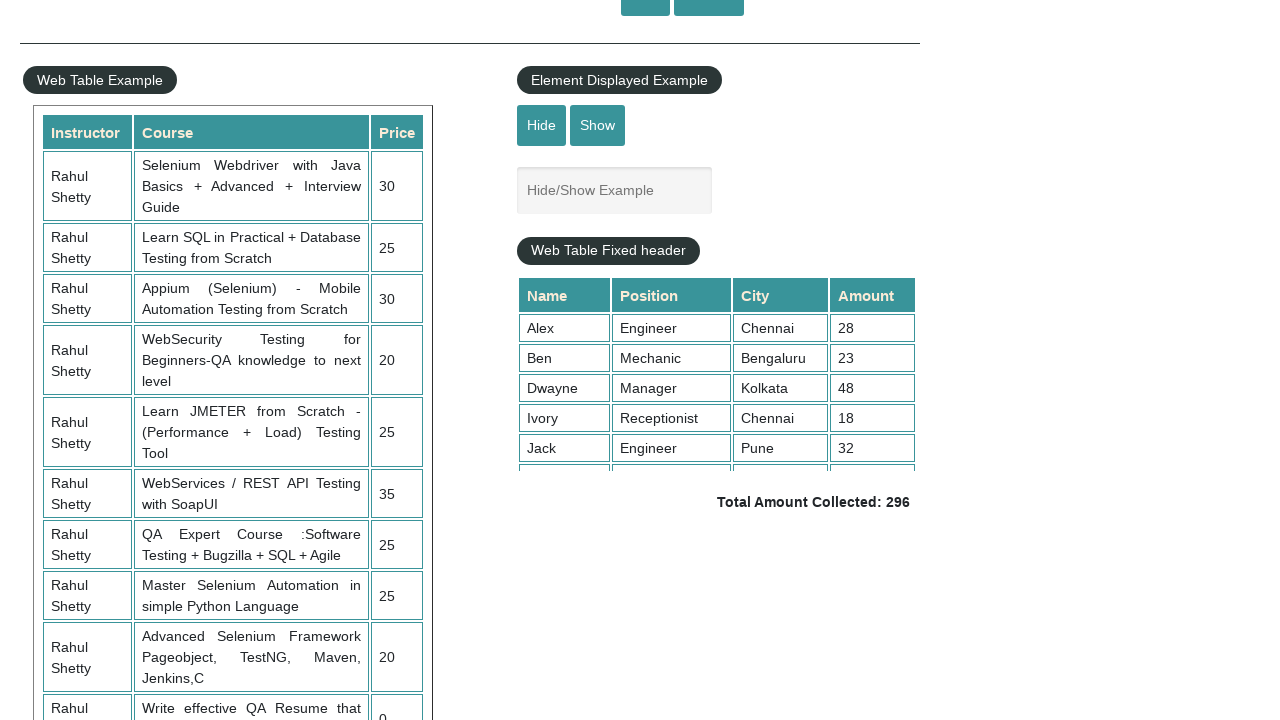

Scrolled table element to bottom
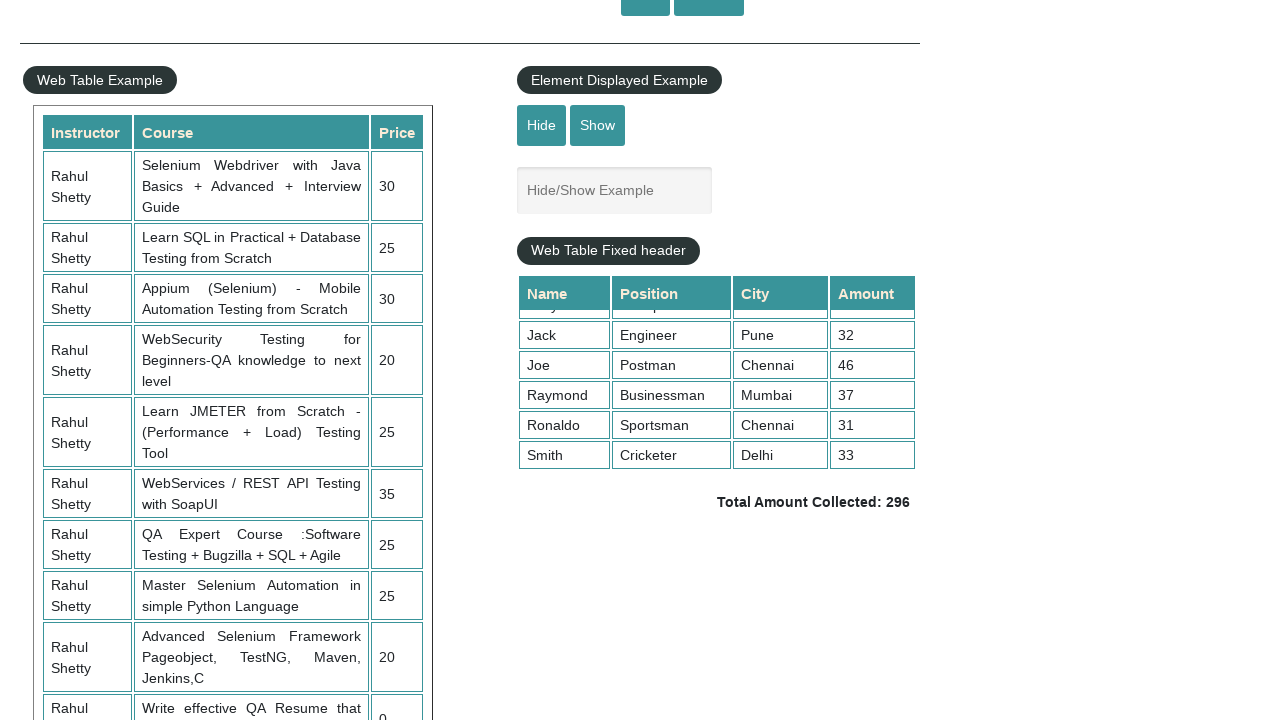

Retrieved all amount values from table (4th column)
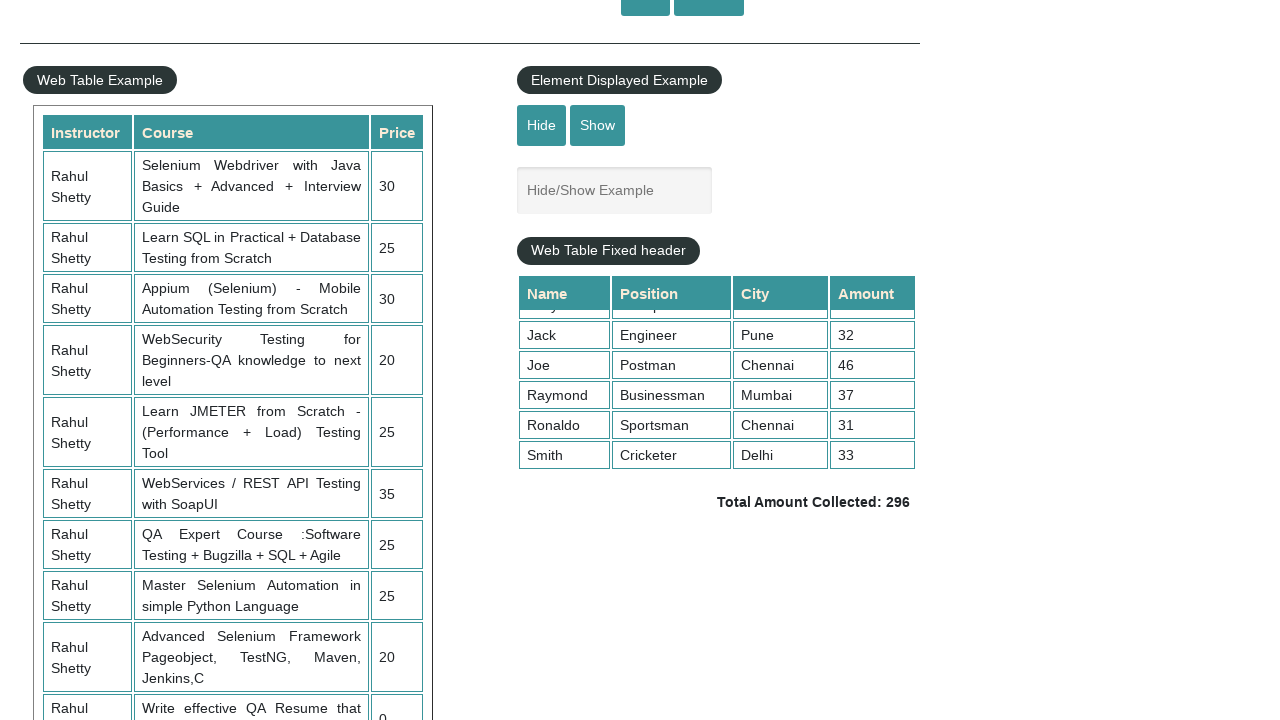

Calculated sum of all table amounts: 296
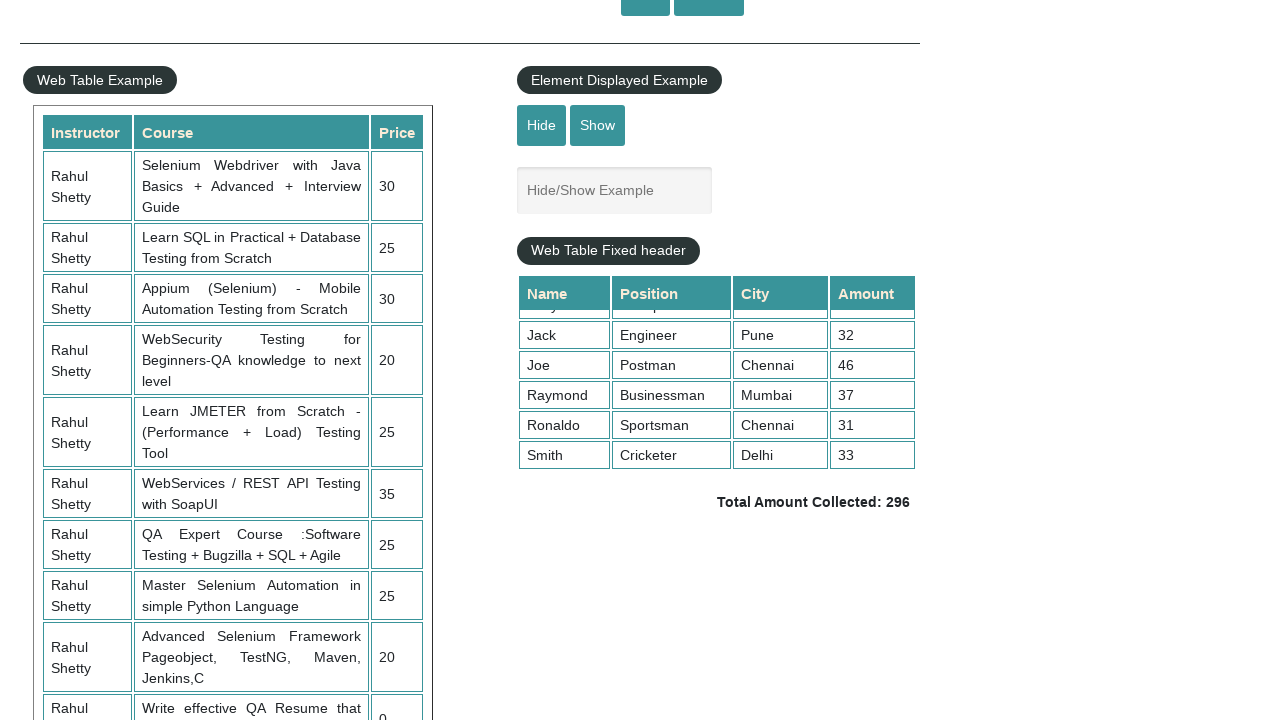

Retrieved displayed total amount text
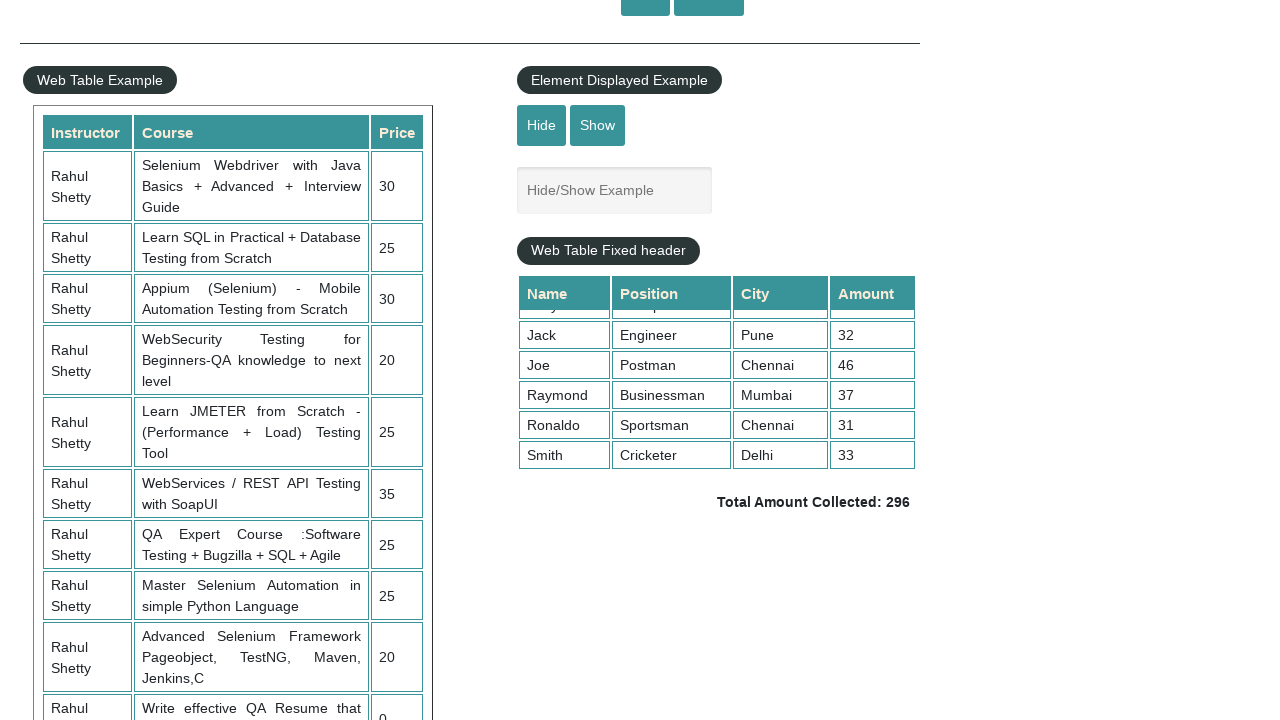

Extracted displayed total value: 296
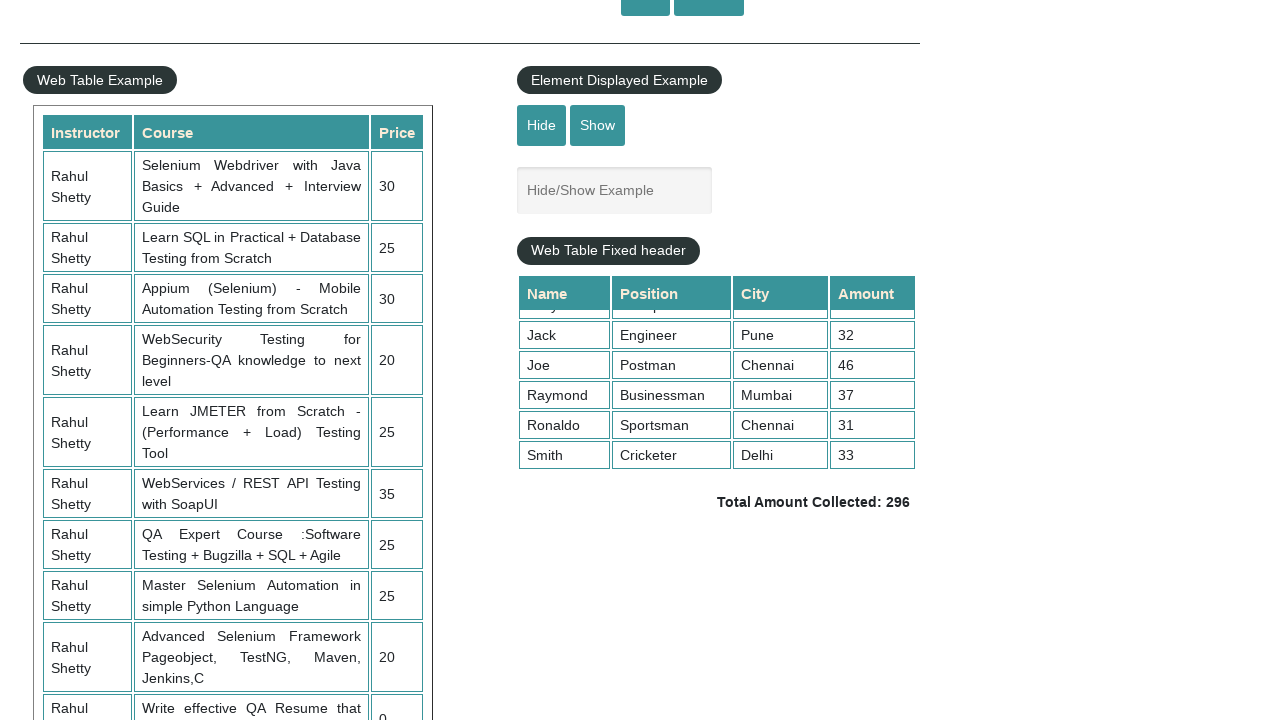

Verified calculated sum (296) matches displayed total (296)
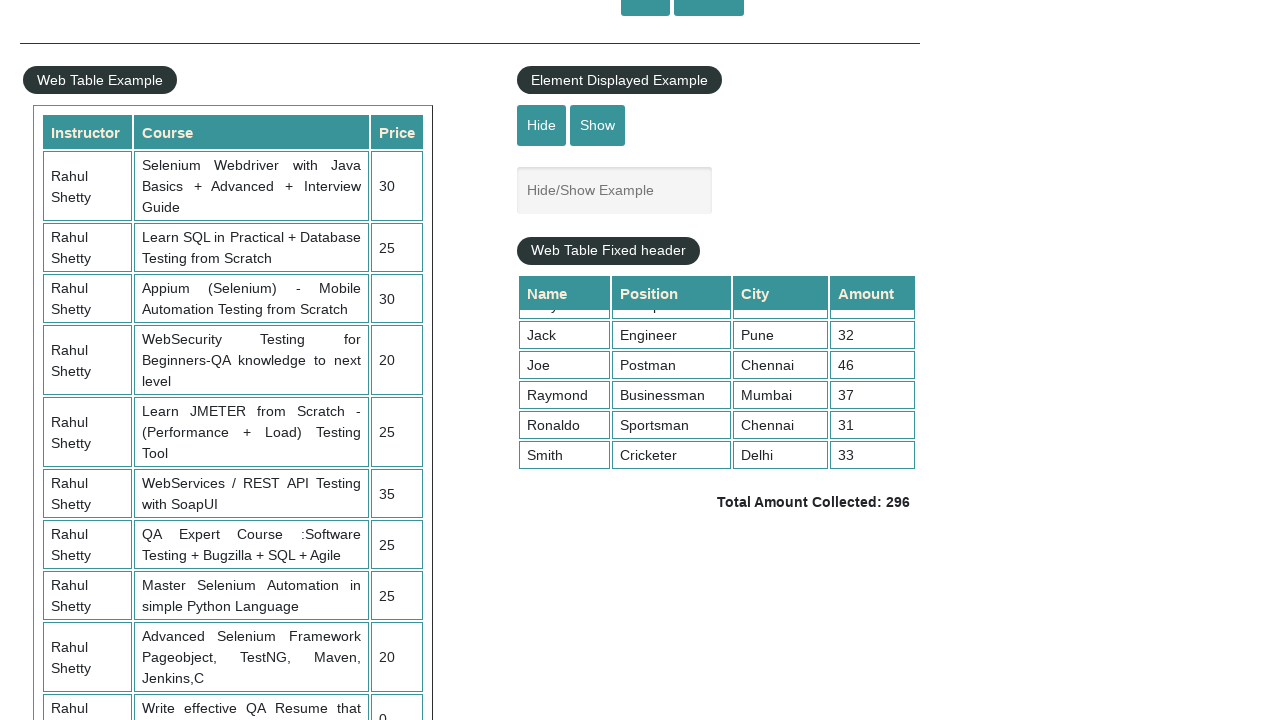

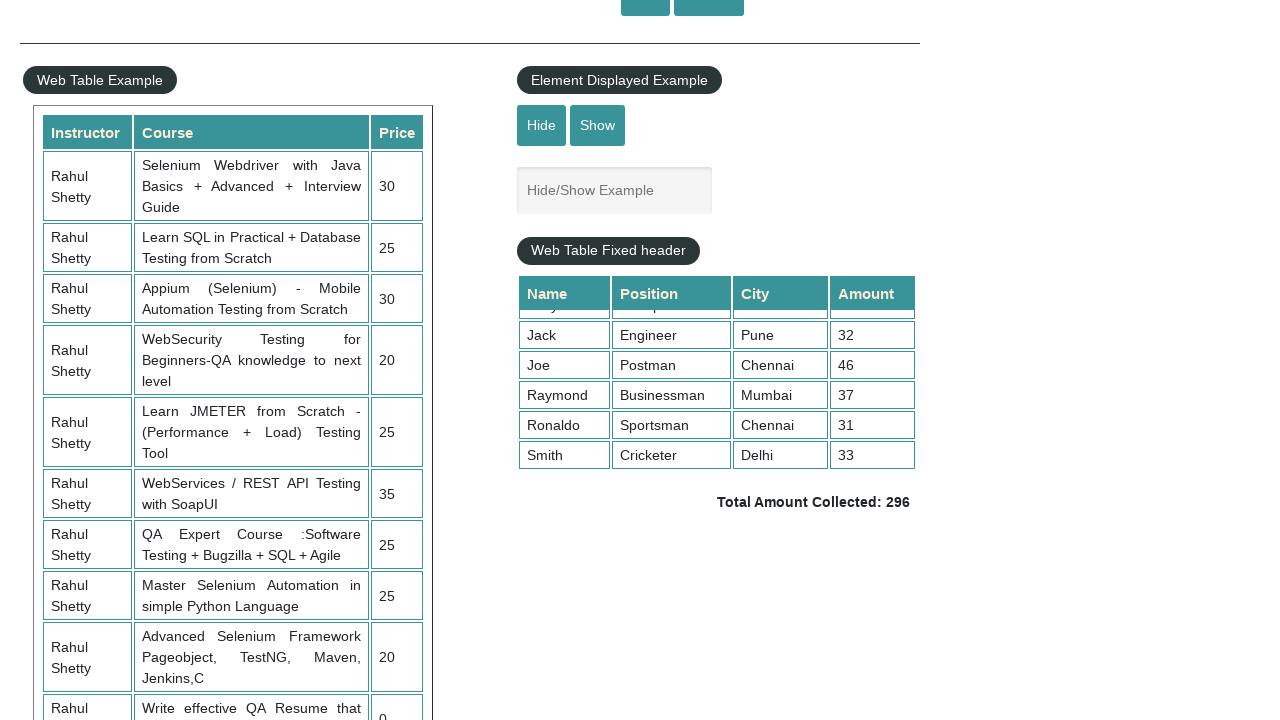